Tests that the footer text and link on the Disappearing Elements page are correct

Starting URL: https://the-internet.herokuapp.com/

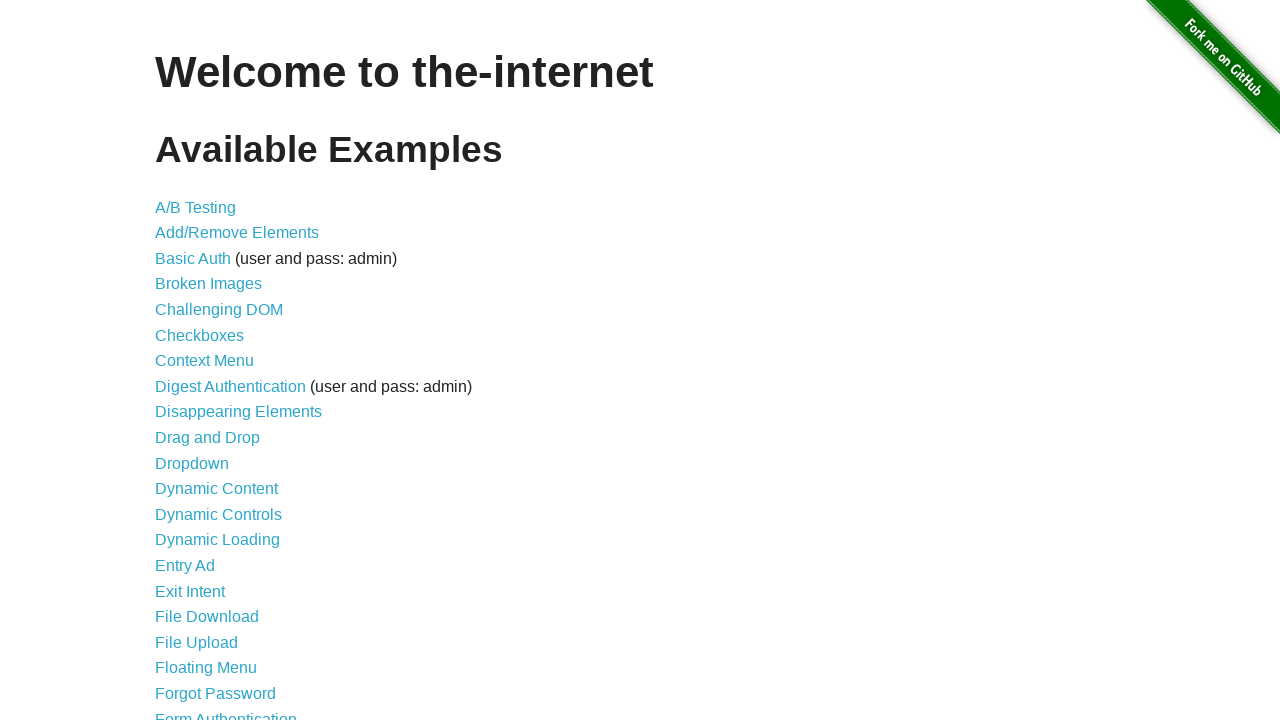

Waited for h1 element to load on the page
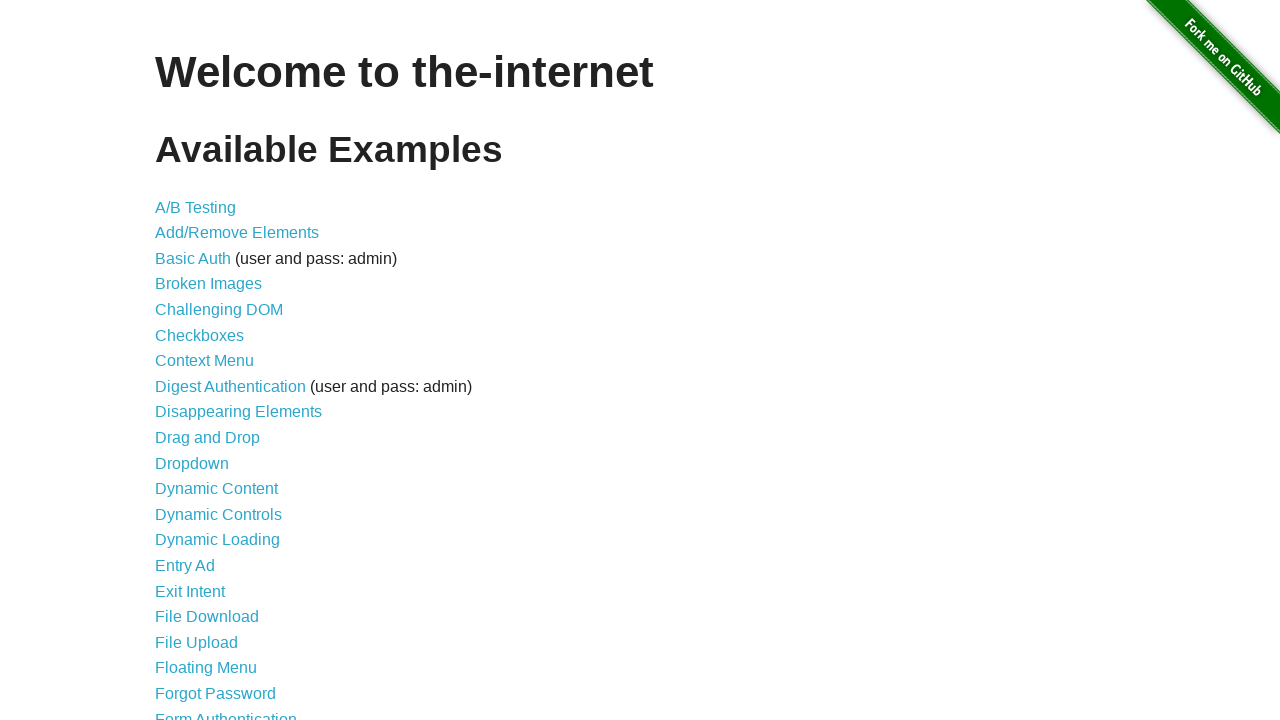

Clicked on Disappearing Elements link at (238, 412) on xpath=/html/body/div[2]/div/ul/li[9]/a
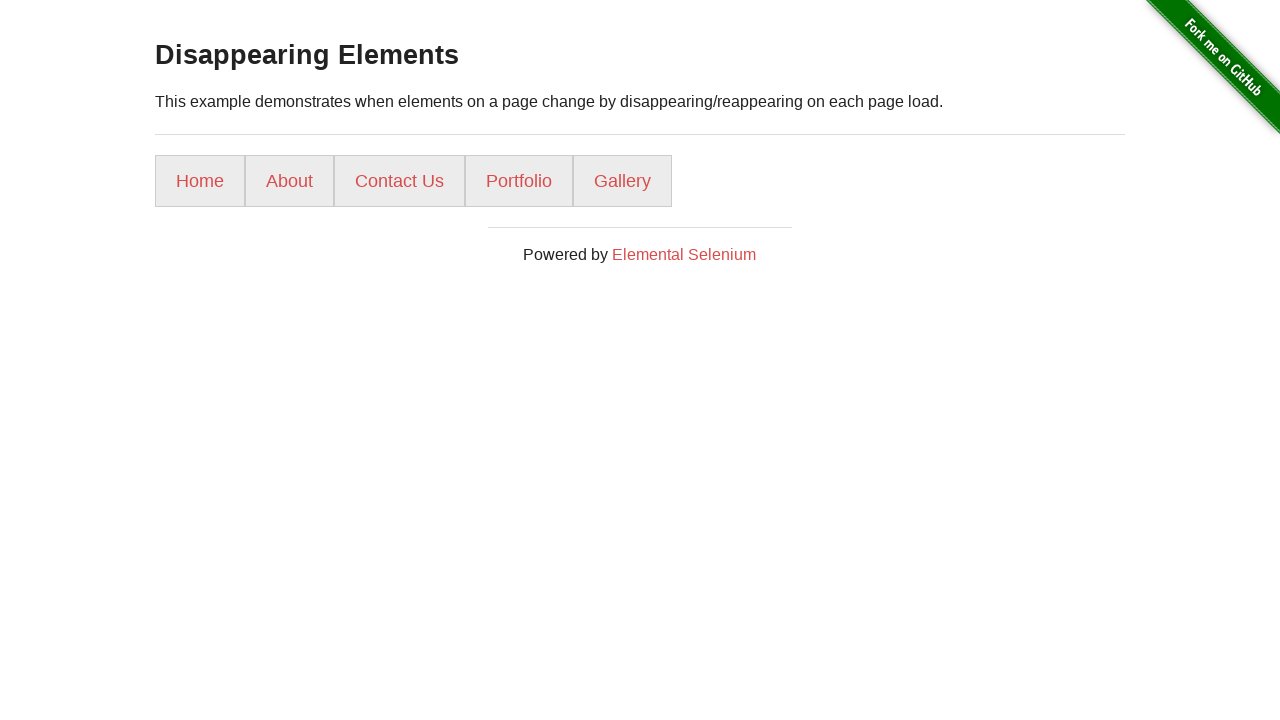

Located footer element
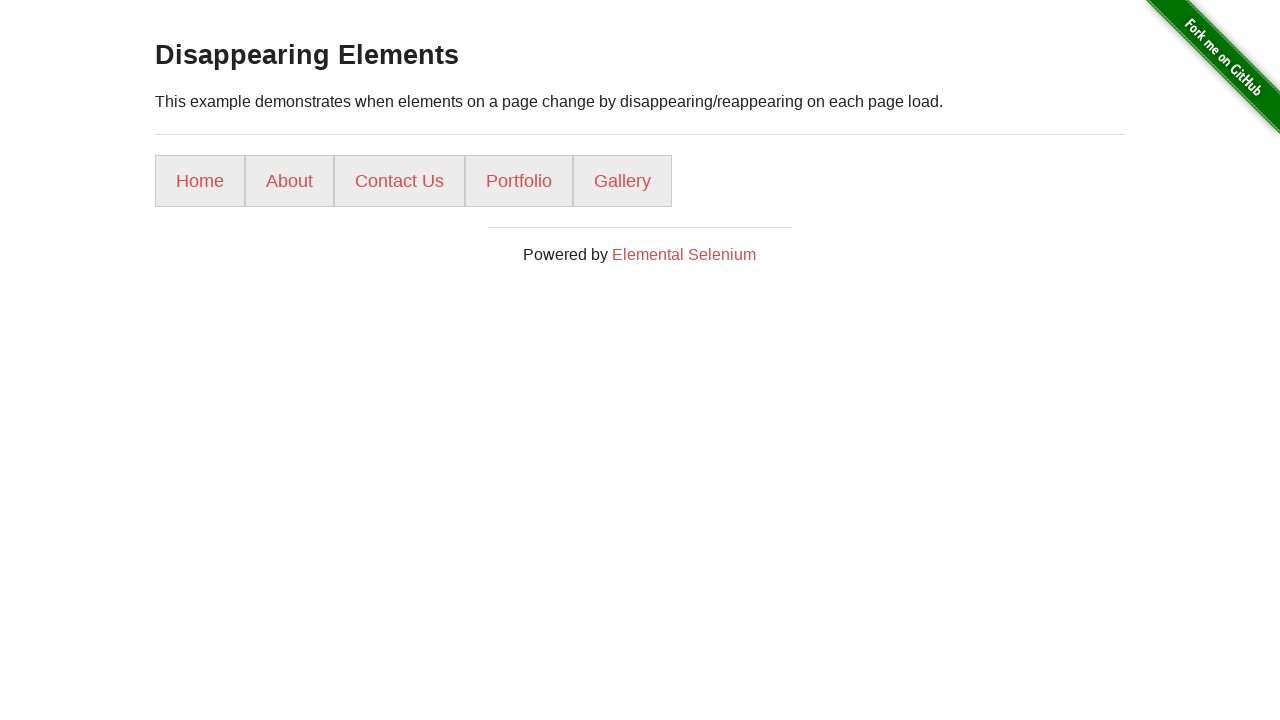

Verified footer text is 'Powered by Elemental Selenium'
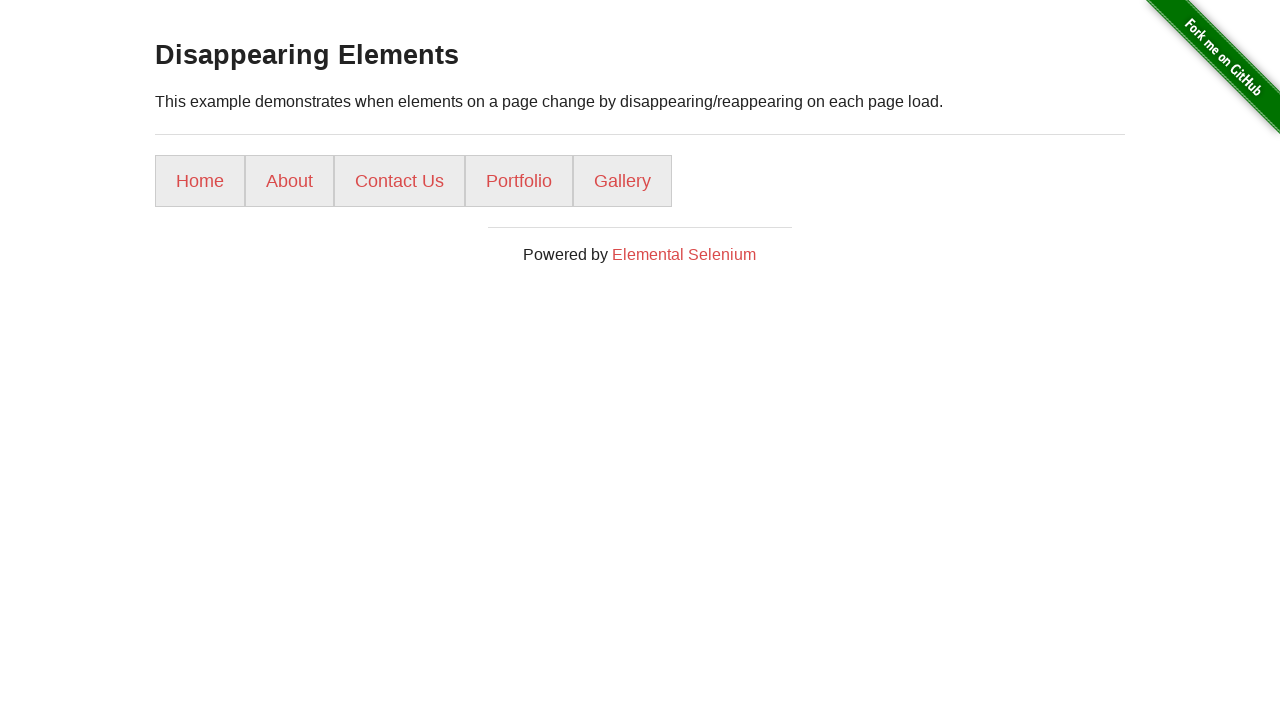

Located footer link element
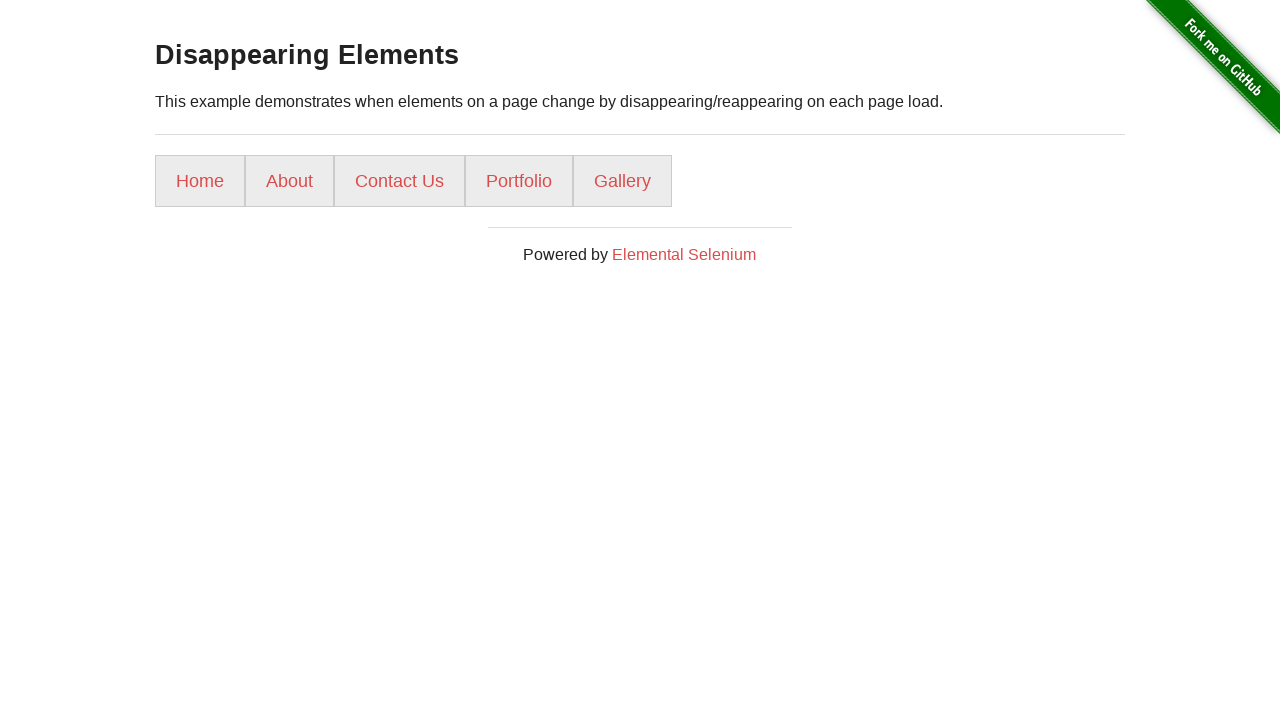

Verified footer link href is 'http://elementalselenium.com/'
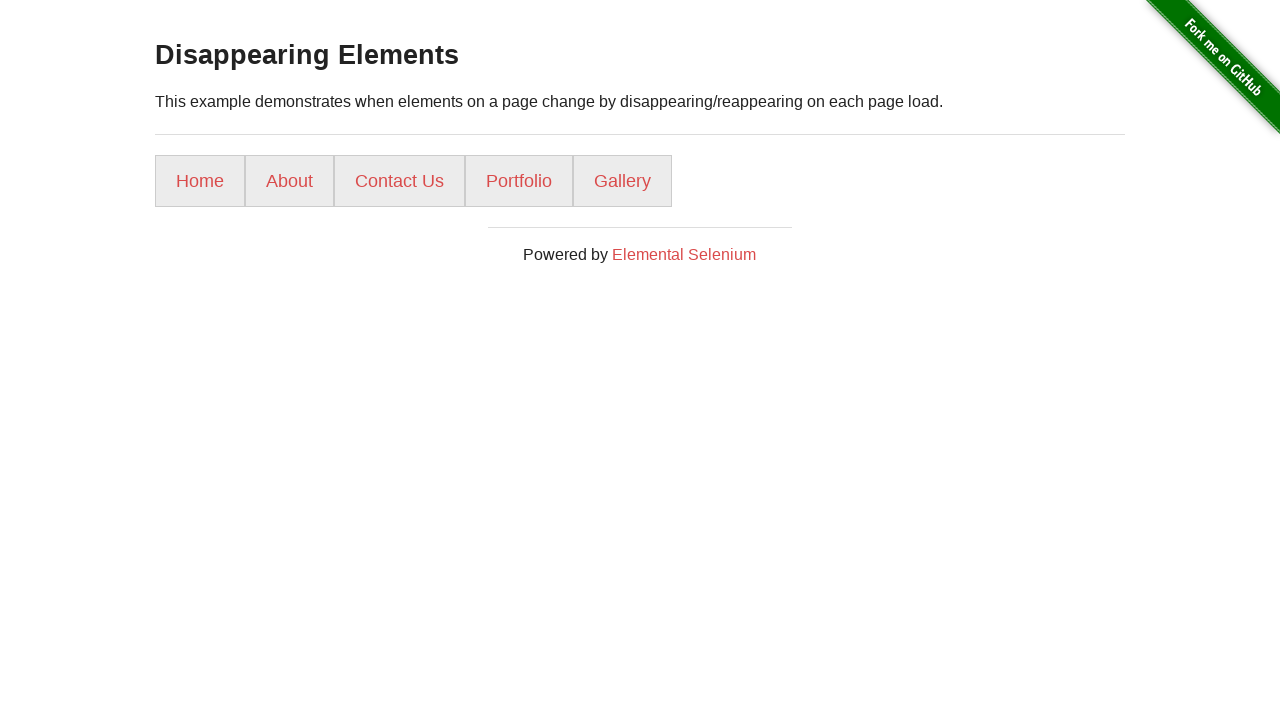

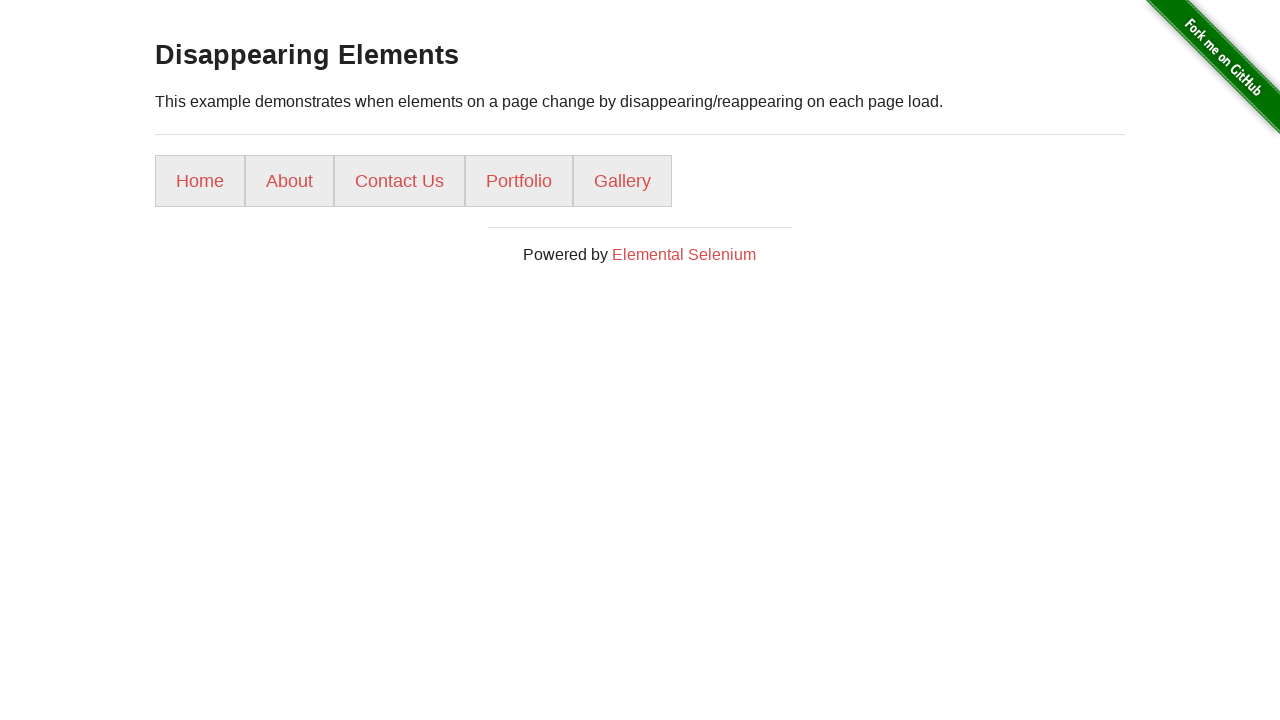